Tests password field with lowercase characters at length of 10

Starting URL: https://buggy.justtestit.org/register

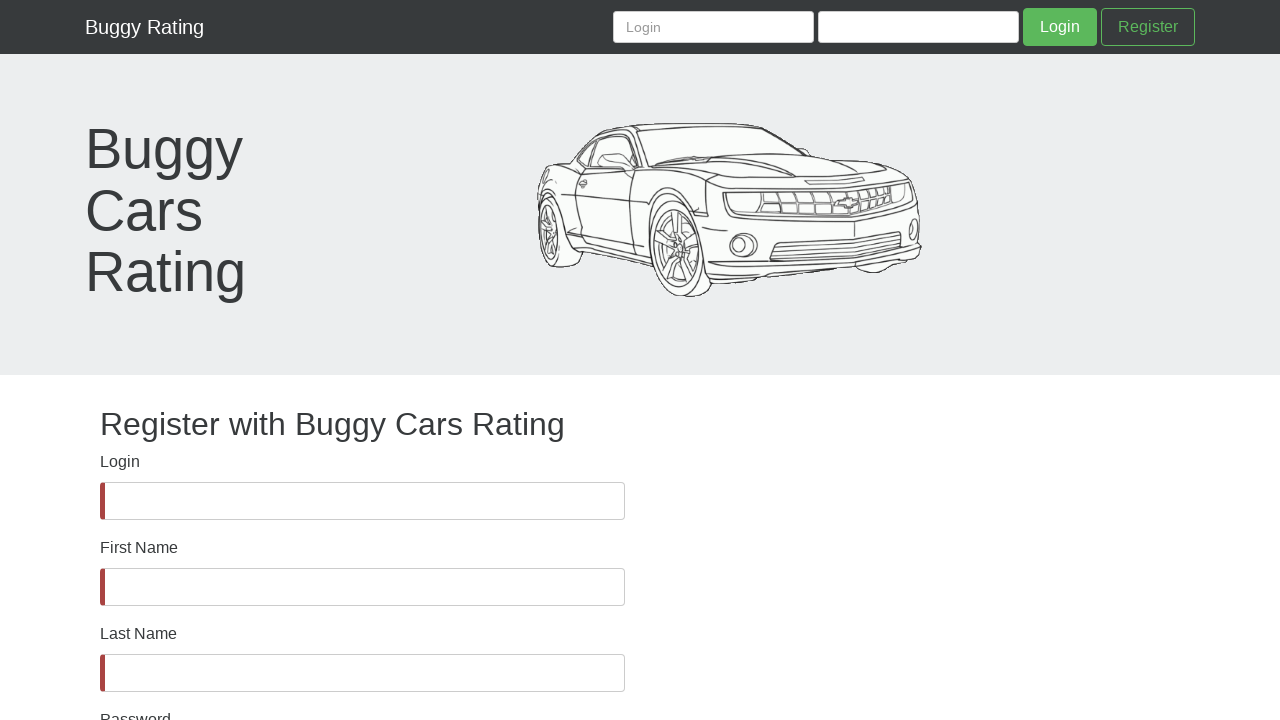

Password field became visible
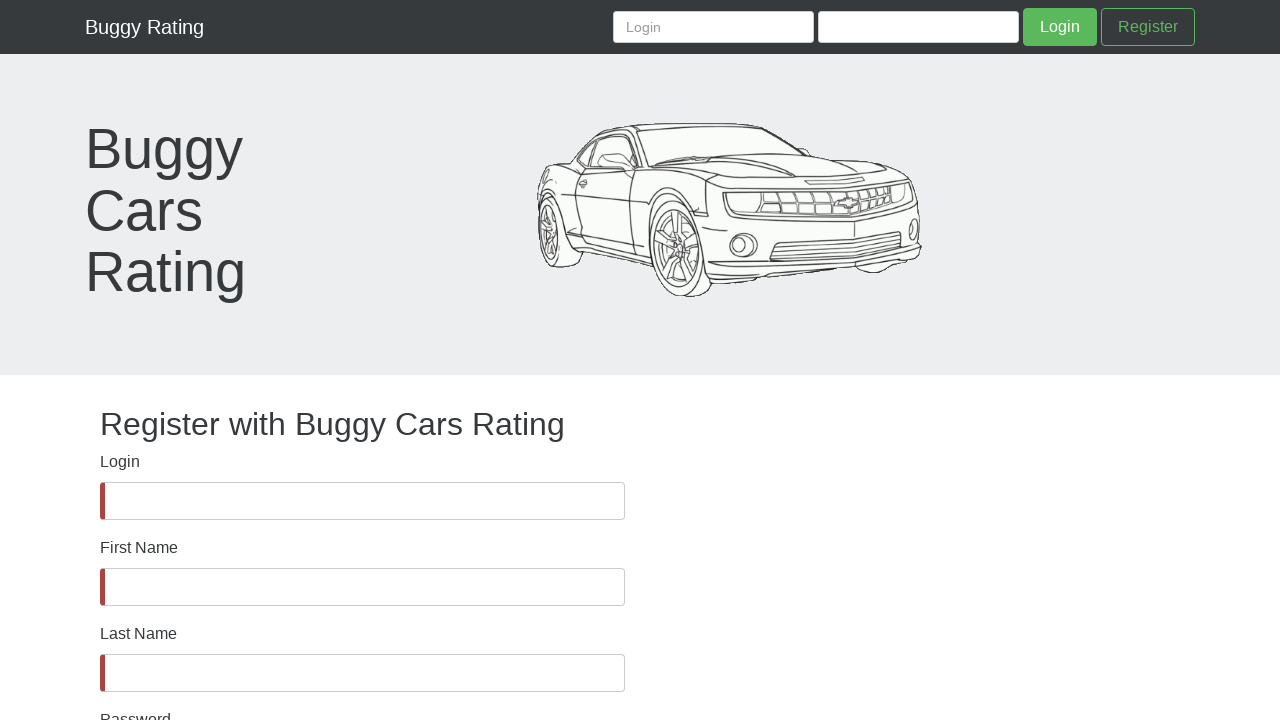

Filled password field with lowercase characters 'jetyuikjhf' (10 characters) on #password
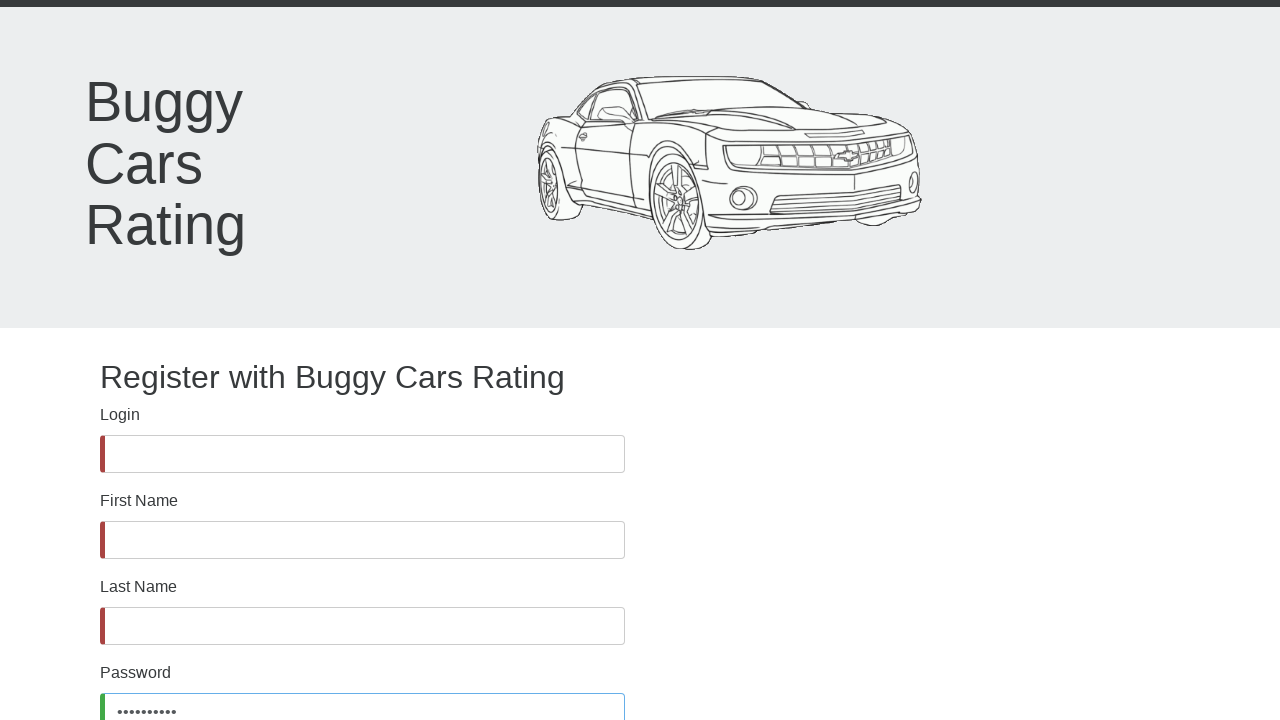

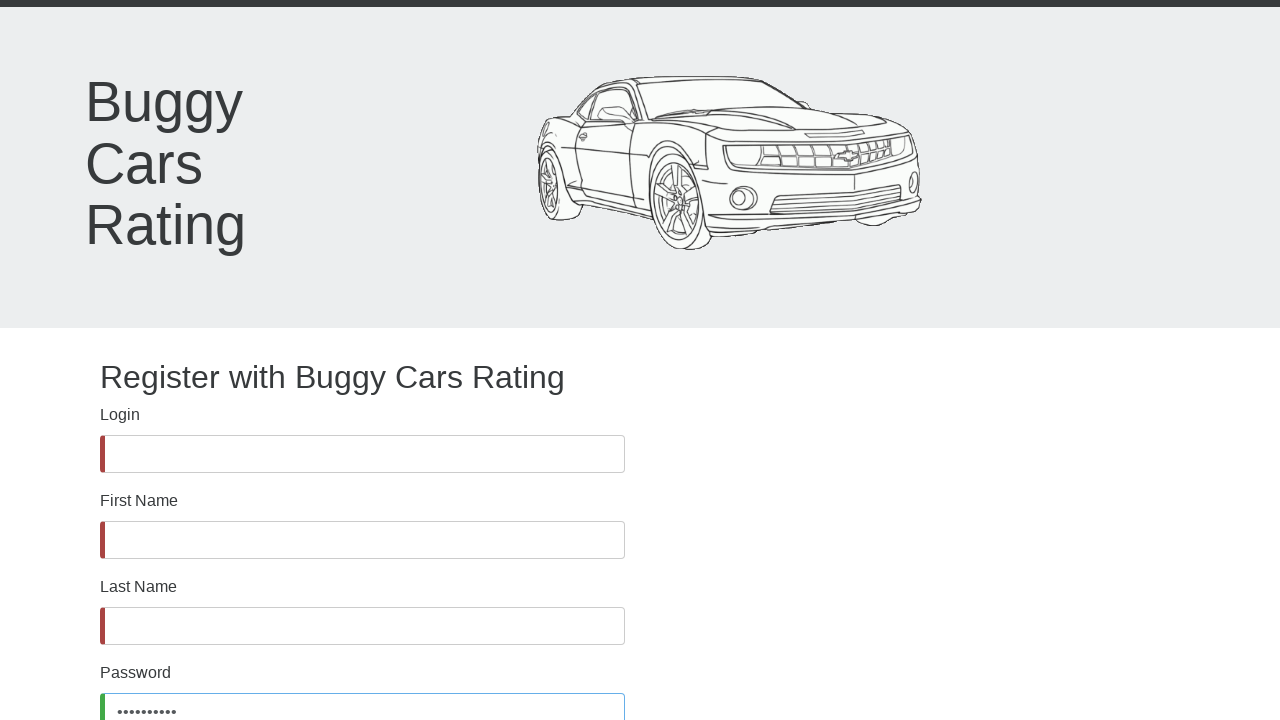